Tests mouse hover functionality by moving the cursor over a tooltip button element to trigger a tooltip display

Starting URL: https://demoqa.com/tool-tips

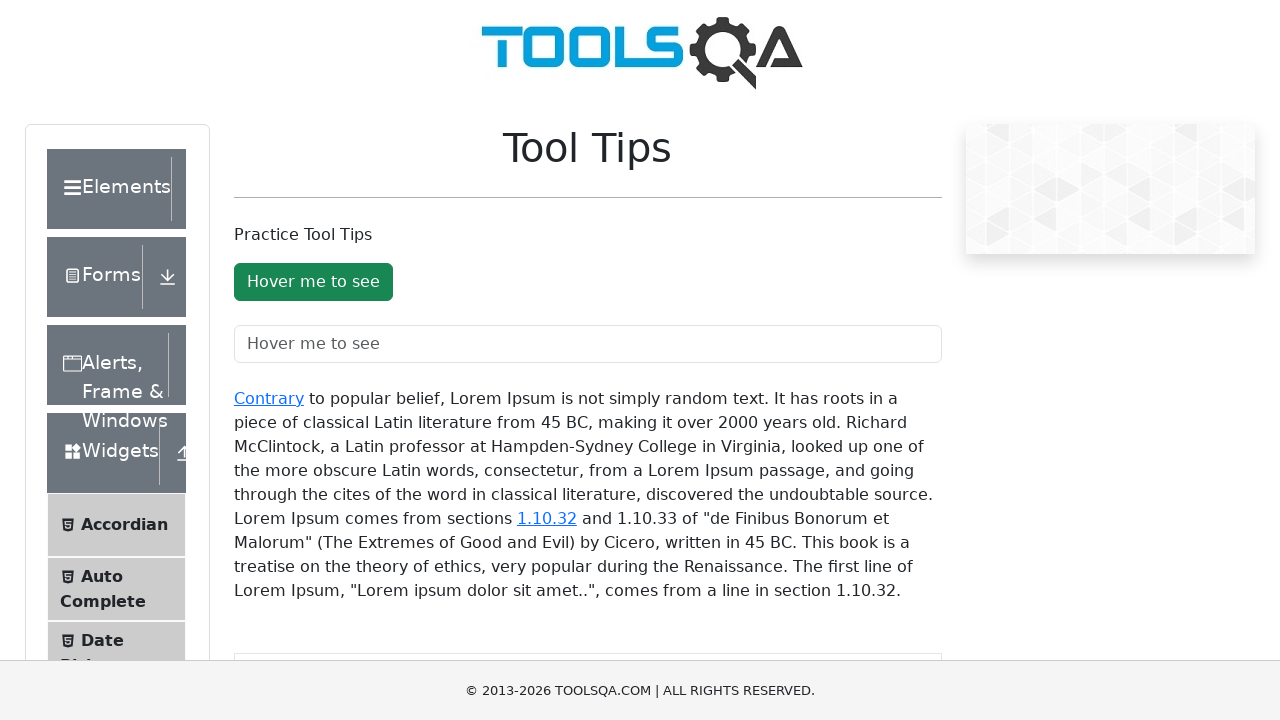

Hovered over tooltip button to trigger tooltip display at (313, 282) on #toolTipButton
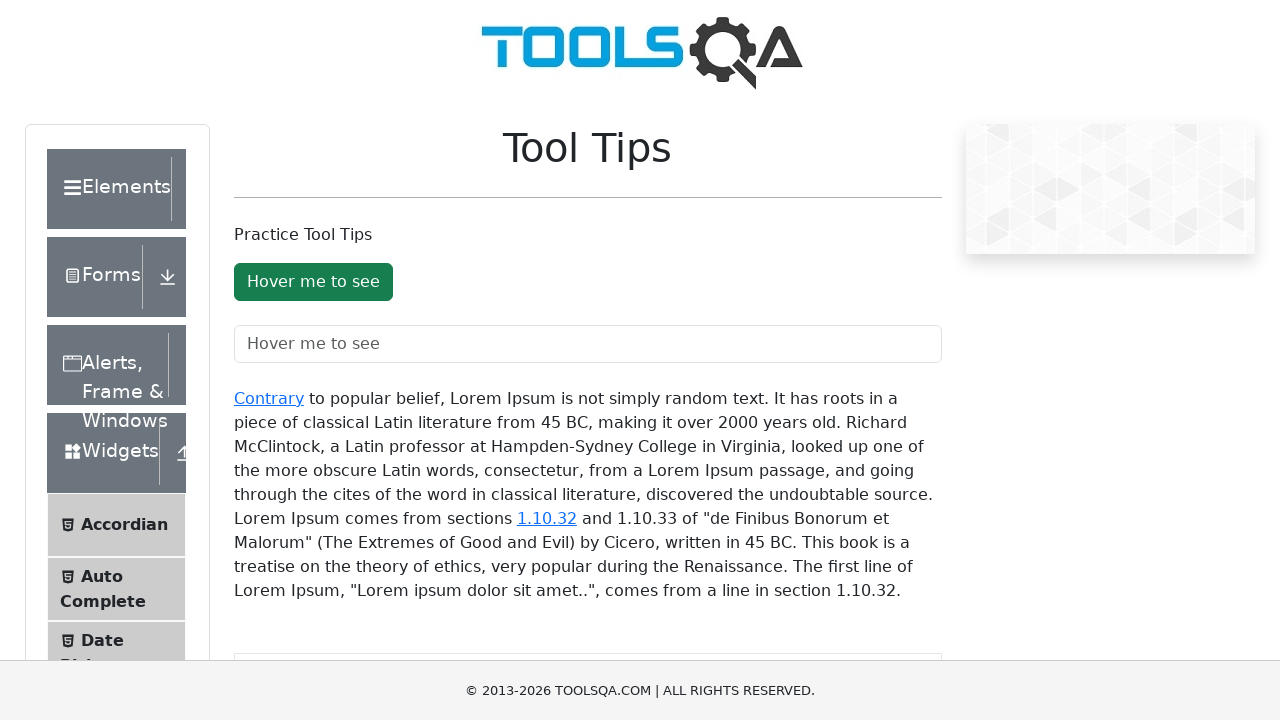

Tooltip appeared and became visible
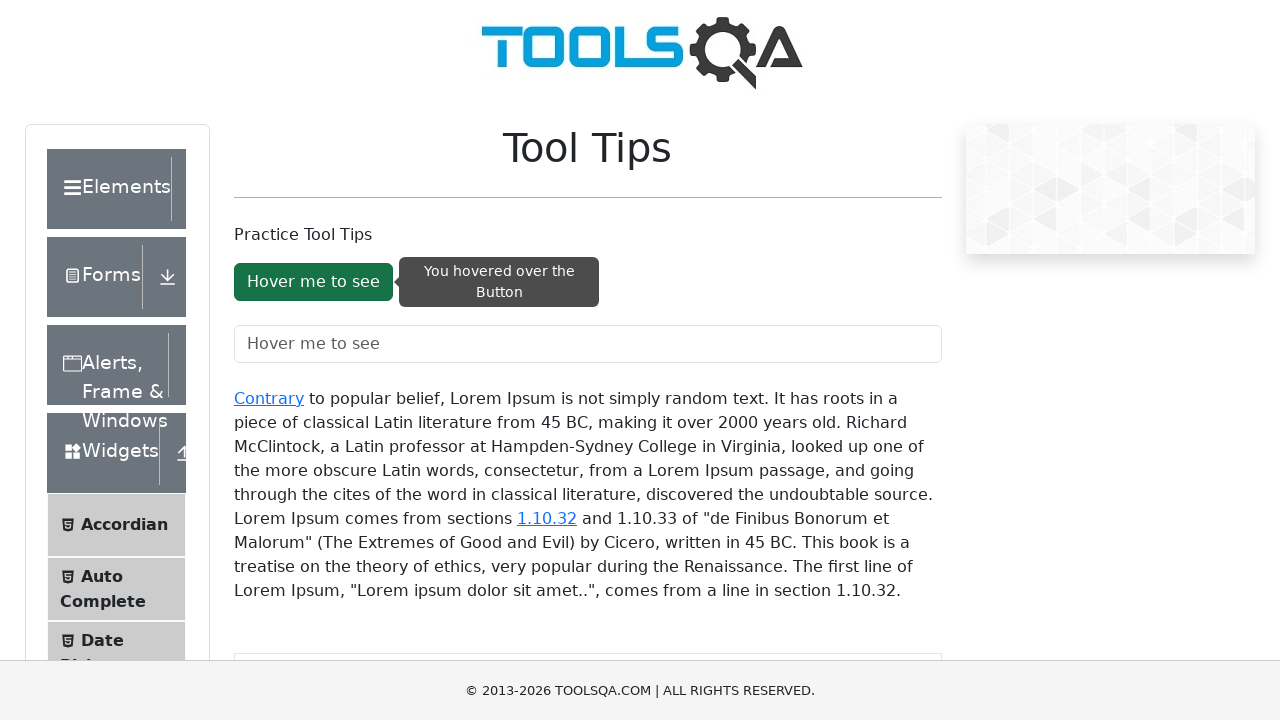

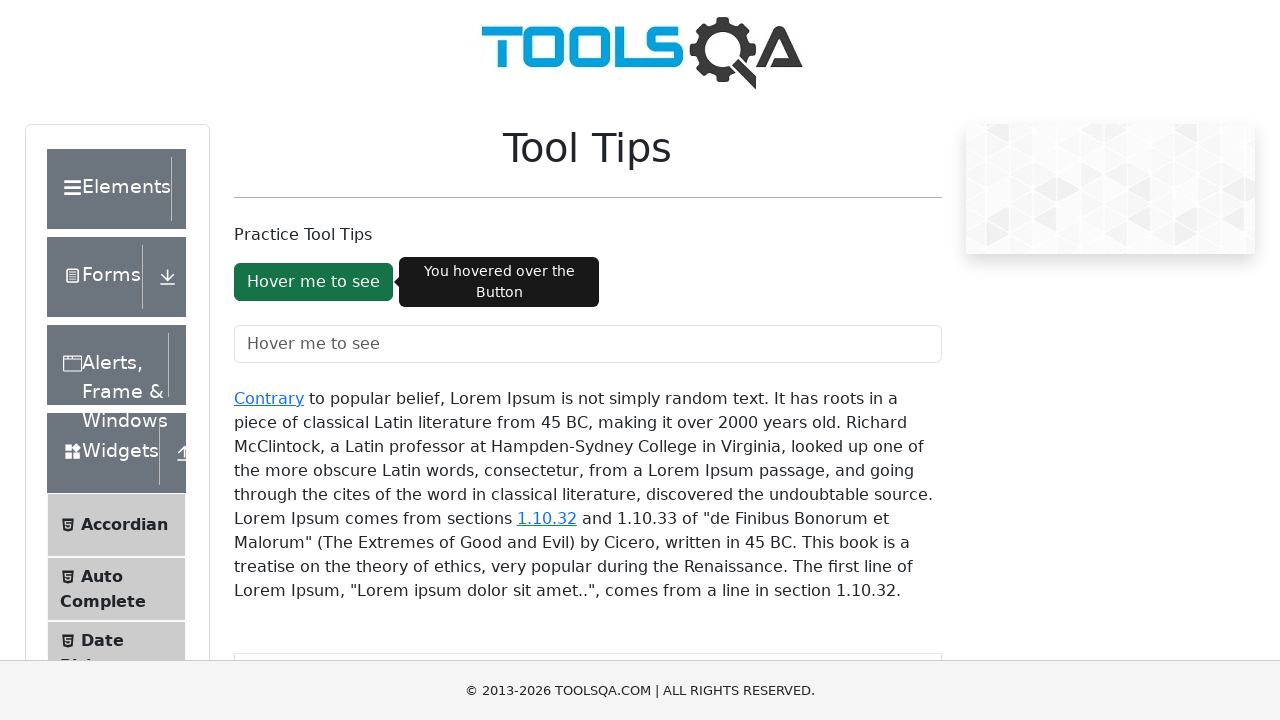